Navigates to the SDBS spectral database, accepts the disclaimer agreement if present, searches for a compound by SDBS number, and navigates to view the IR spectrum data.

Starting URL: https://sdbs.db.aist.go.jp/SearchInformation.aspx

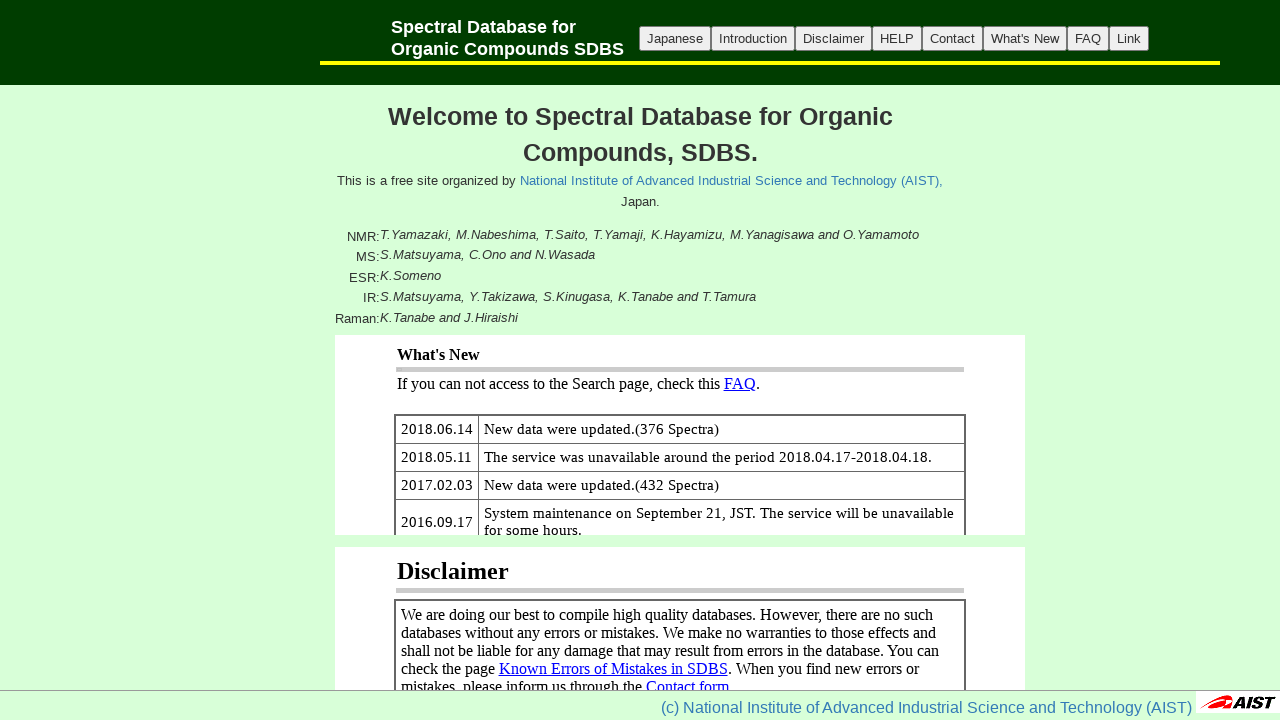

Waited for page to load (networkidle)
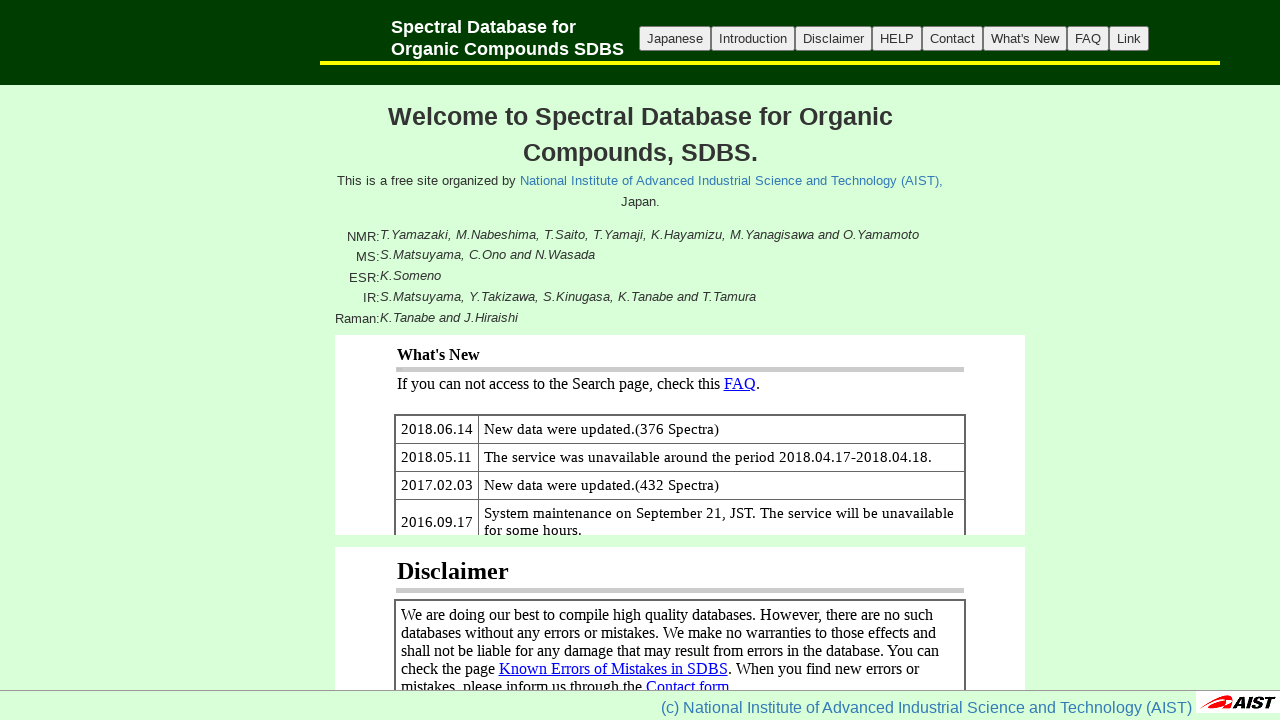

Found disclaimer agreement box
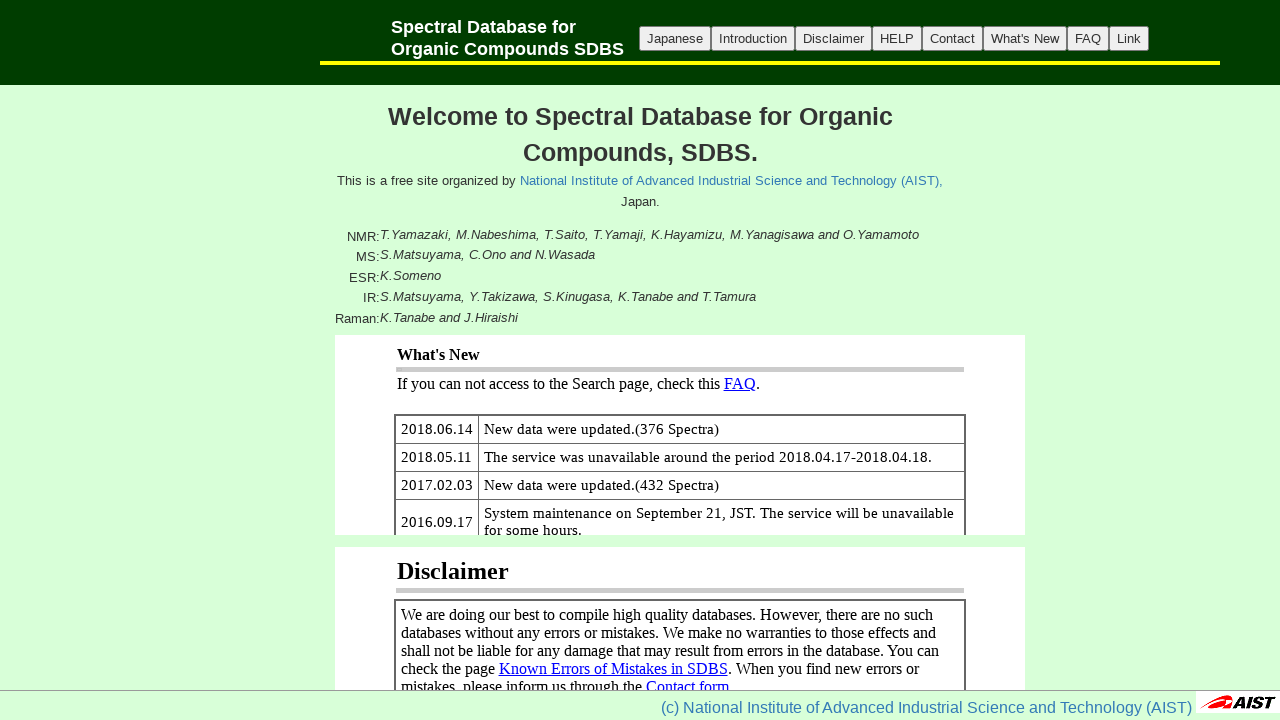

Clicked accept button on disclaimer agreement at (680, 653) on .DisclaimeraAcceptClass > input
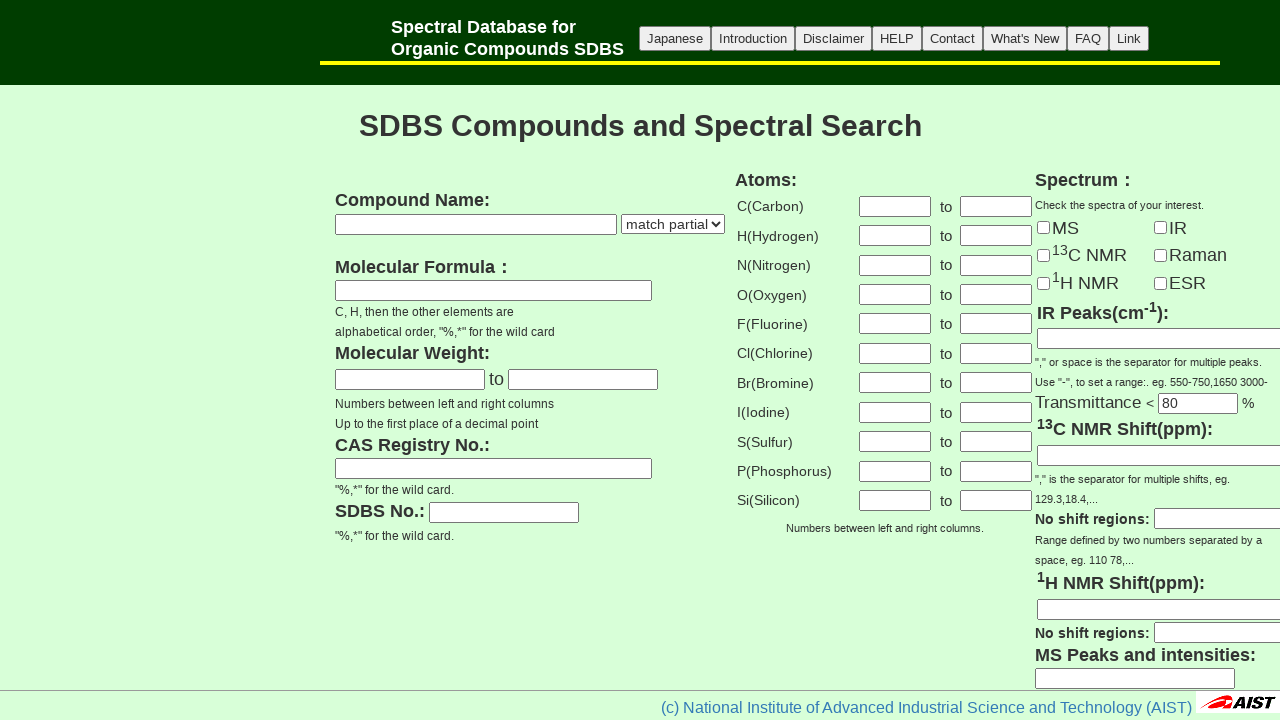

Waited for page to load after accepting disclaimer
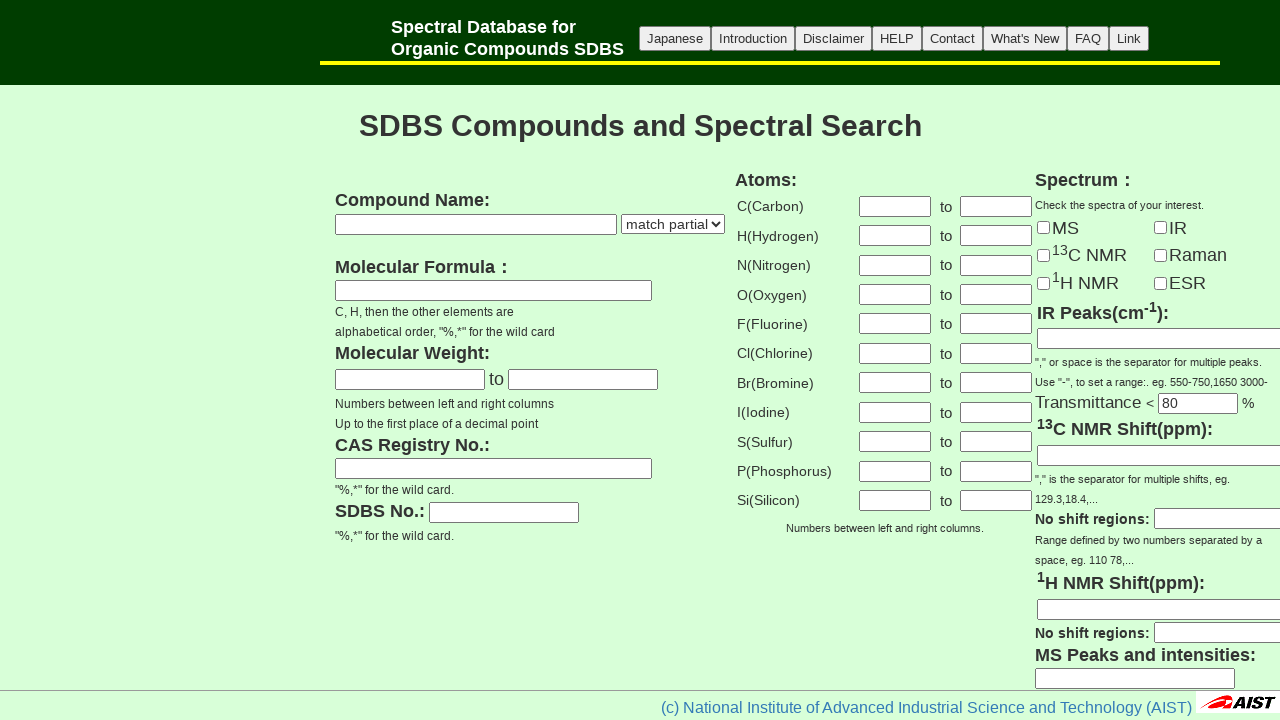

Filled SDBS number field with '1234' on #BodyContentPlaceHolder_INP_sdbsno
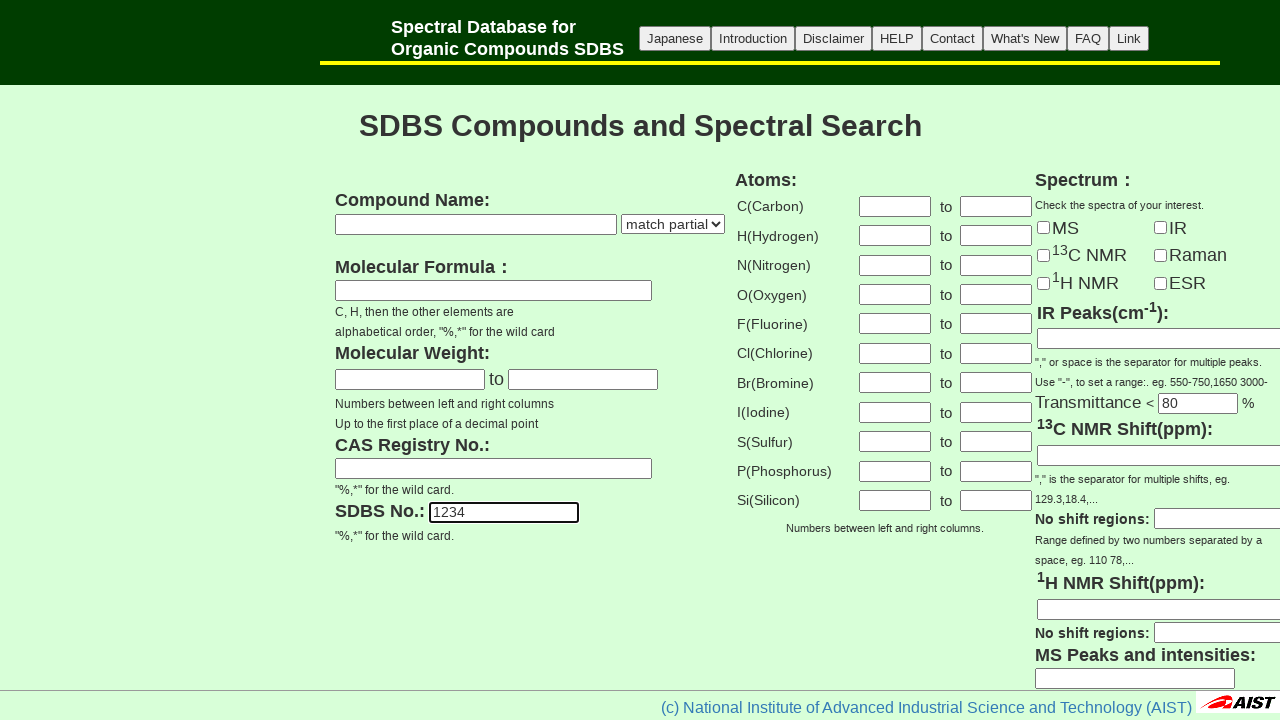

Clicked search button to search for compound at (596, 665) on #BodyContentPlaceHolder_SearchButton
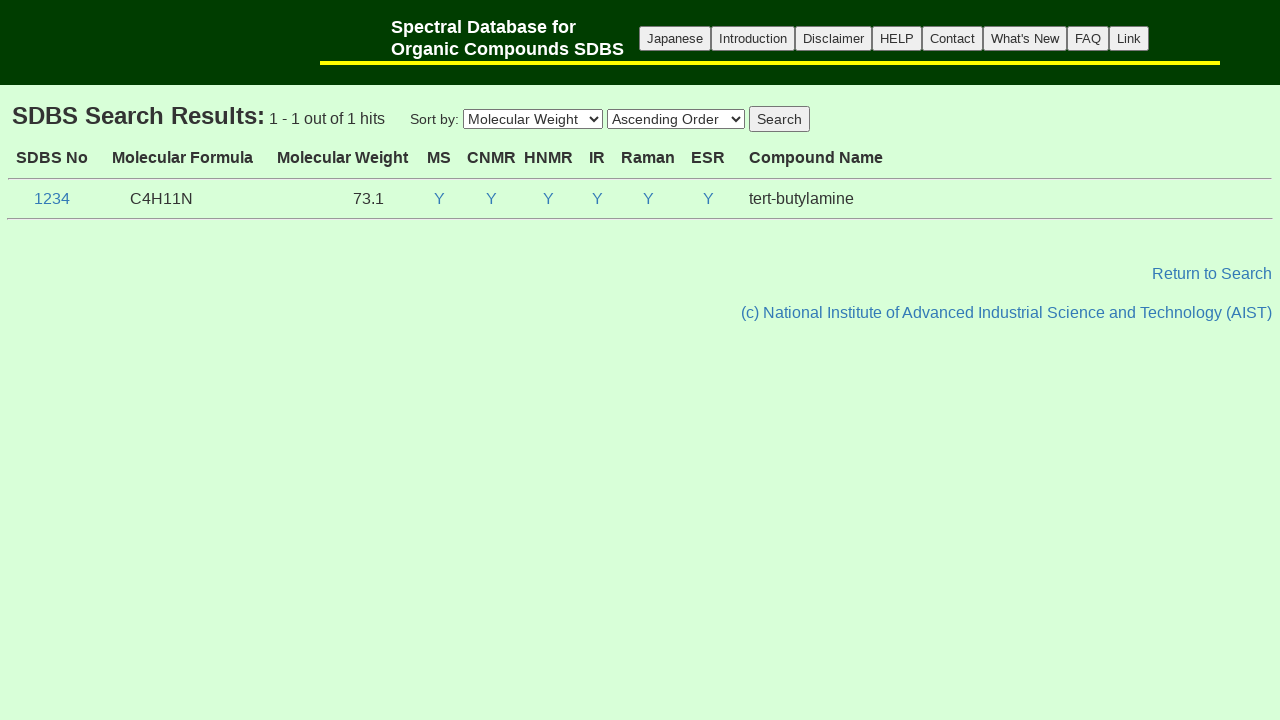

Waited for search results to load (networkidle)
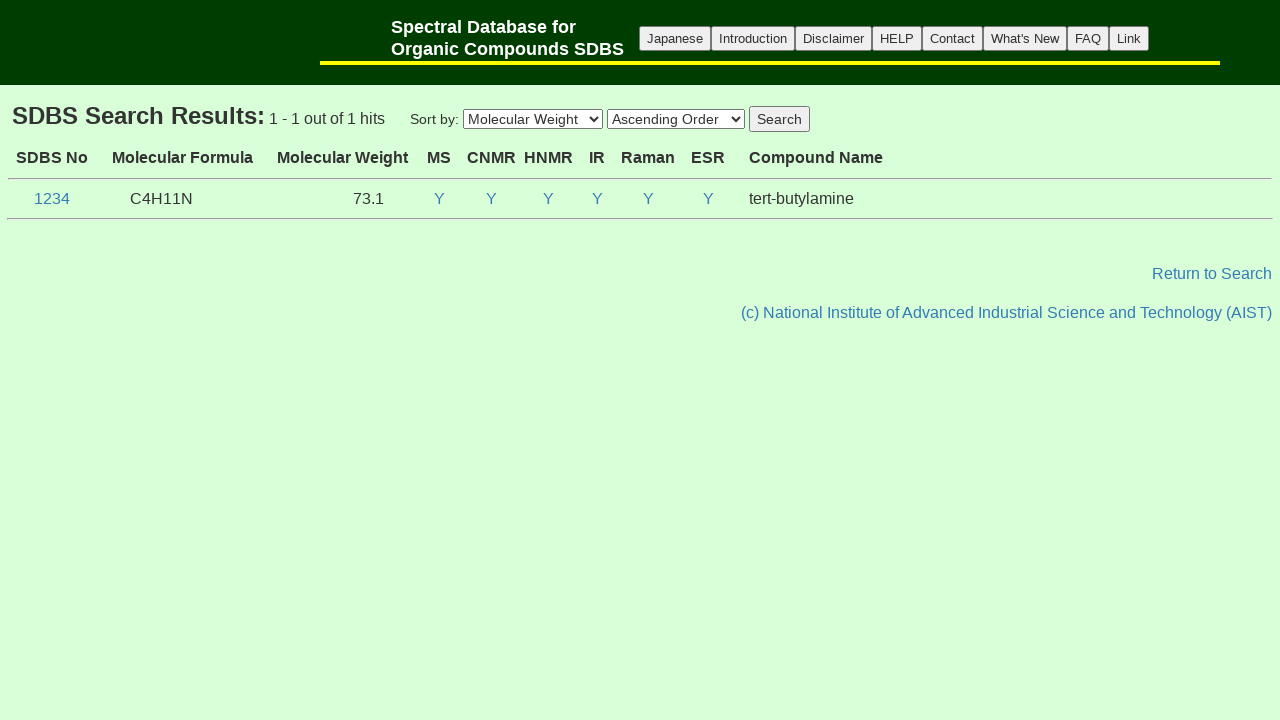

Clicked on IR data link to view infrared spectrum at (597, 199) on .ir-val > a
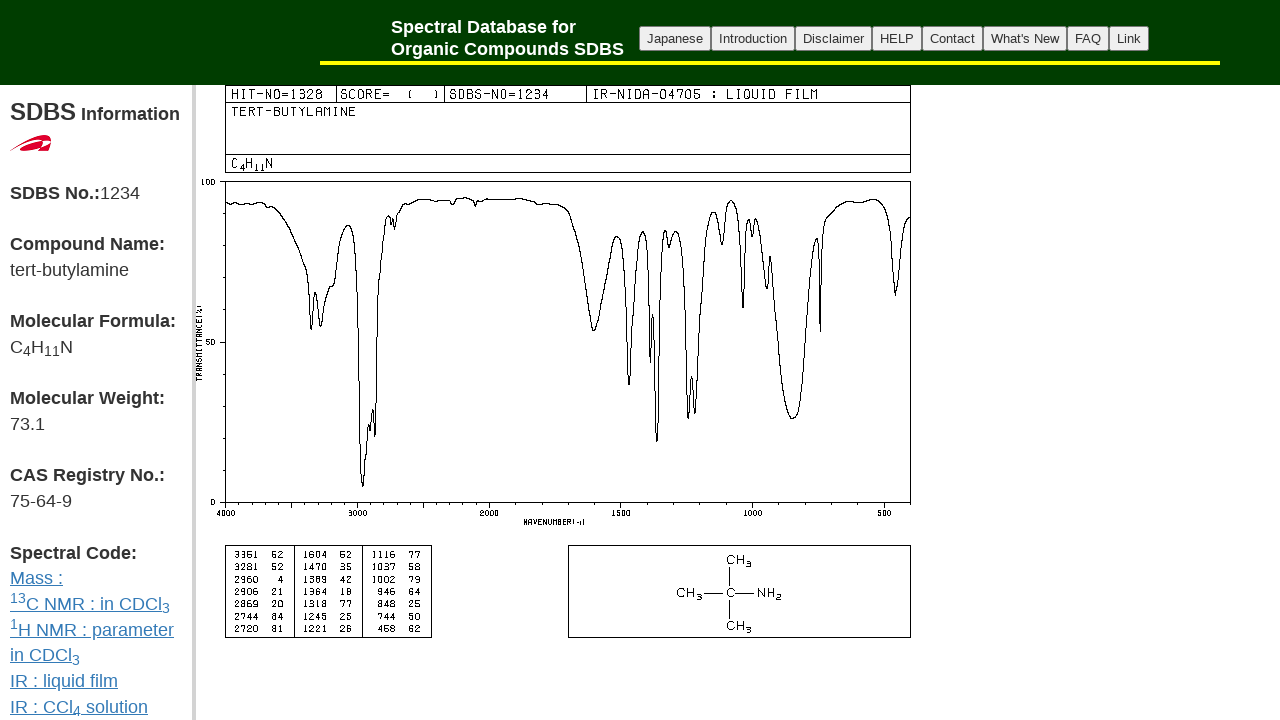

IR spectrum image loaded and visible on page
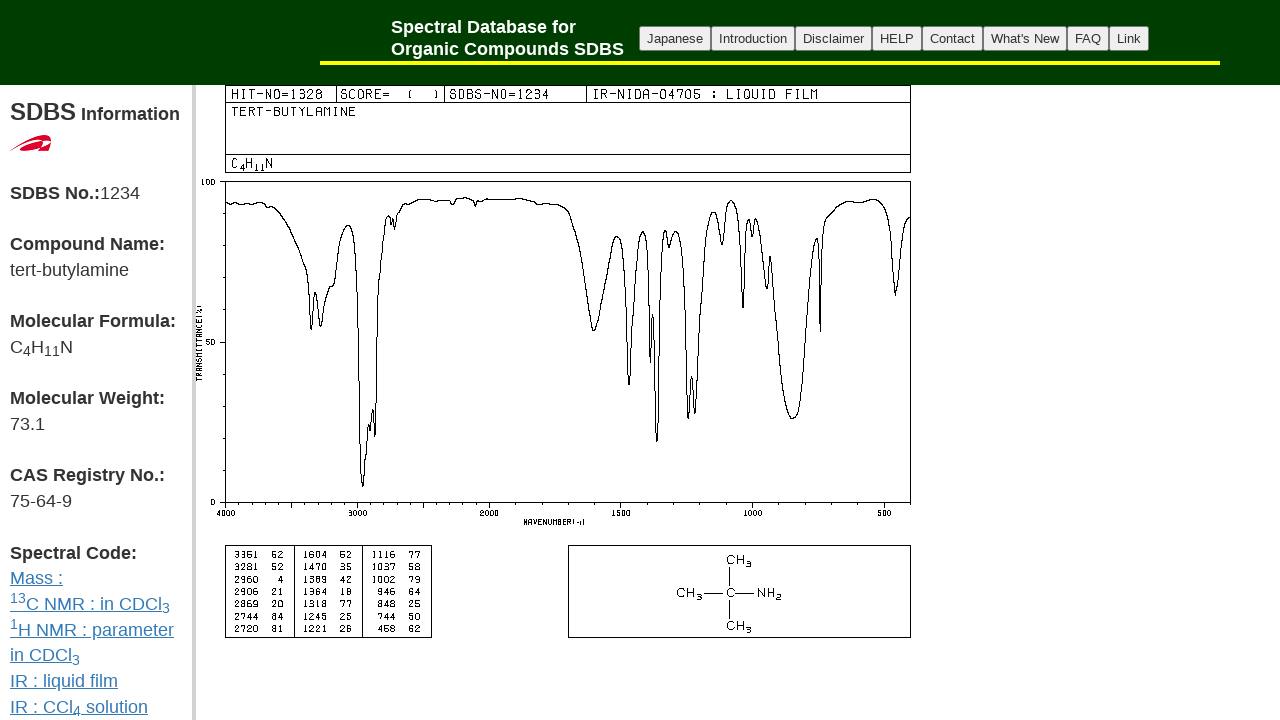

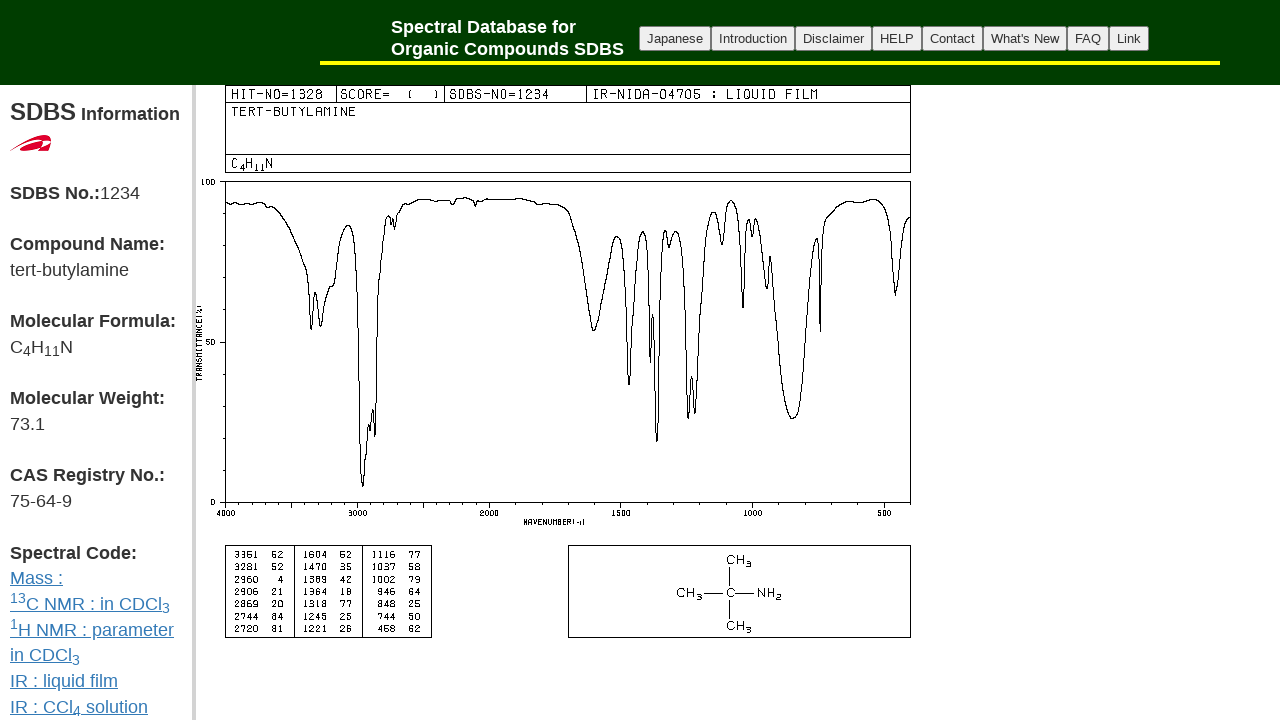